Tests checkbox functionality by clicking on the first checkbox and verifying its selected state on a demo website.

Starting URL: http://the-internet.herokuapp.com/checkboxes

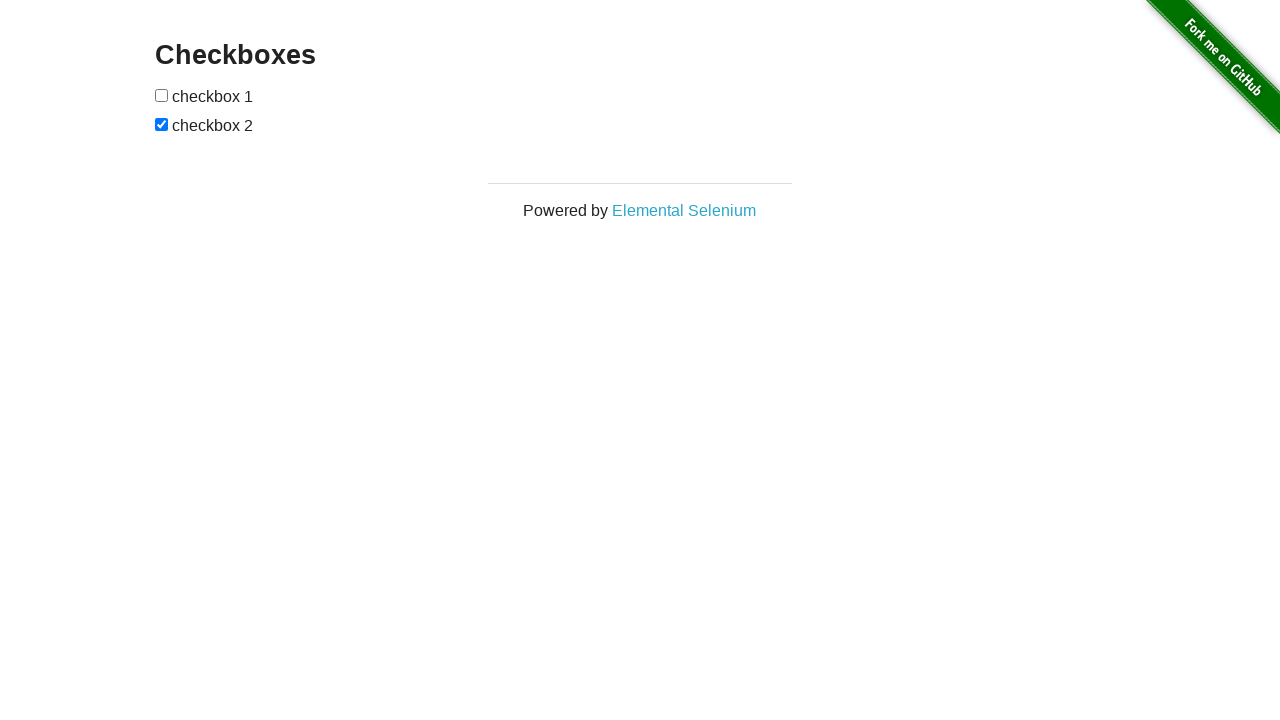

Located the first checkbox on the checkboxes form
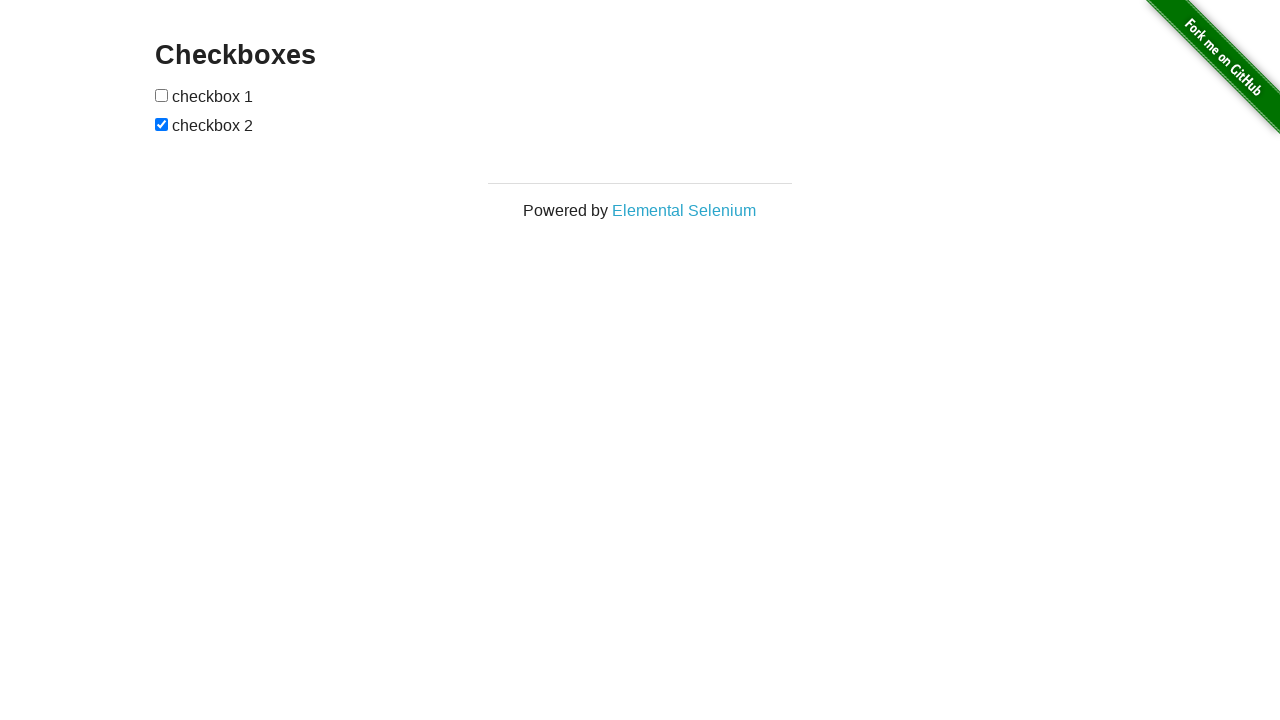

Clicked the first checkbox at (162, 95) on form input[type='checkbox'] >> nth=0
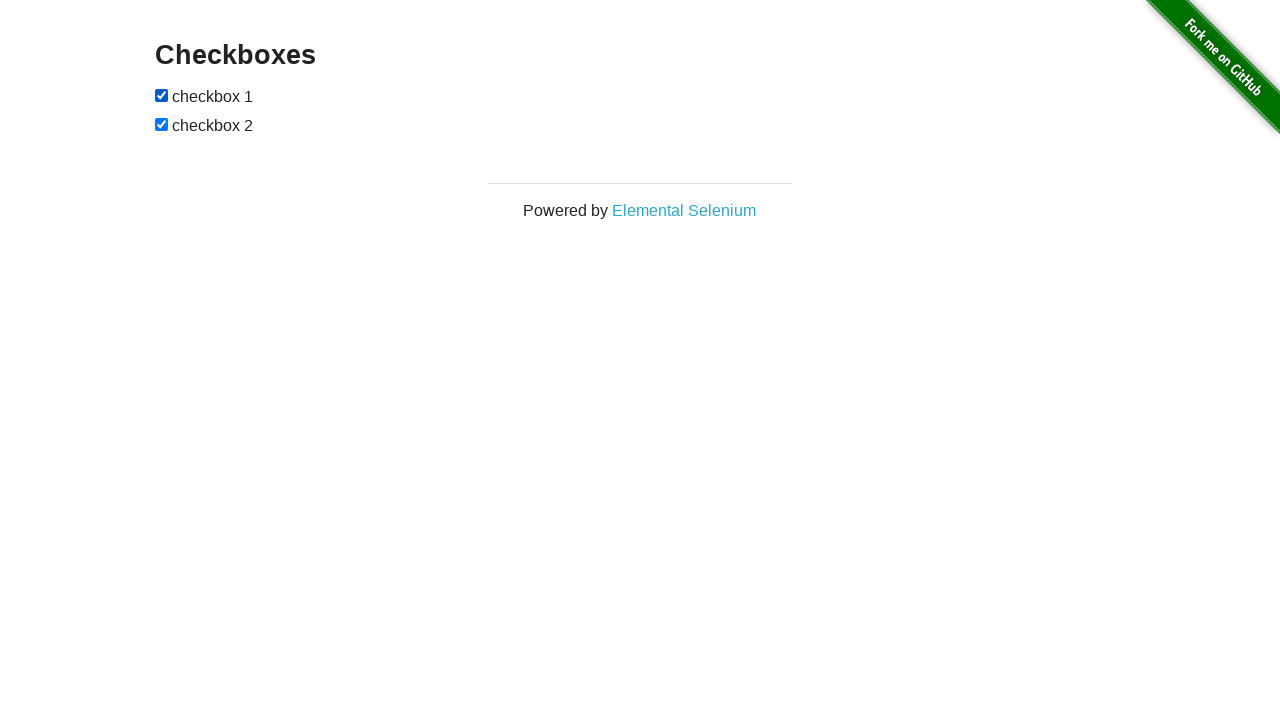

Verified that the first checkbox is now checked
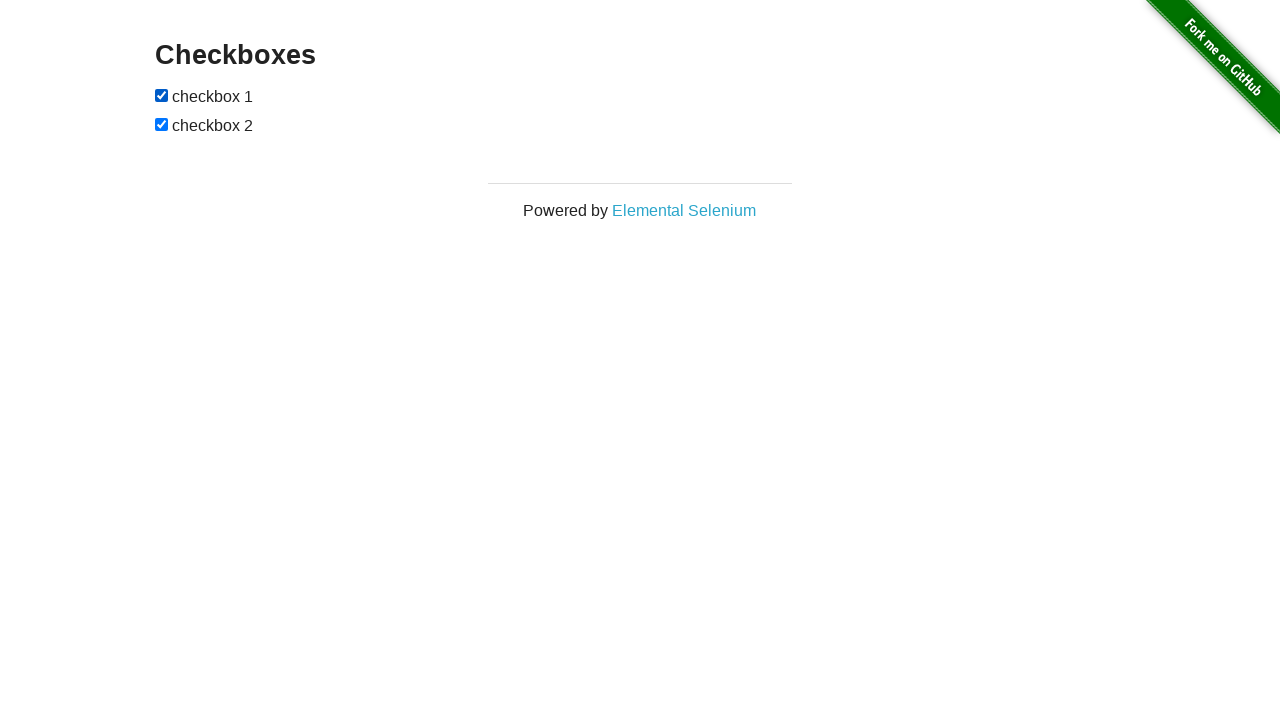

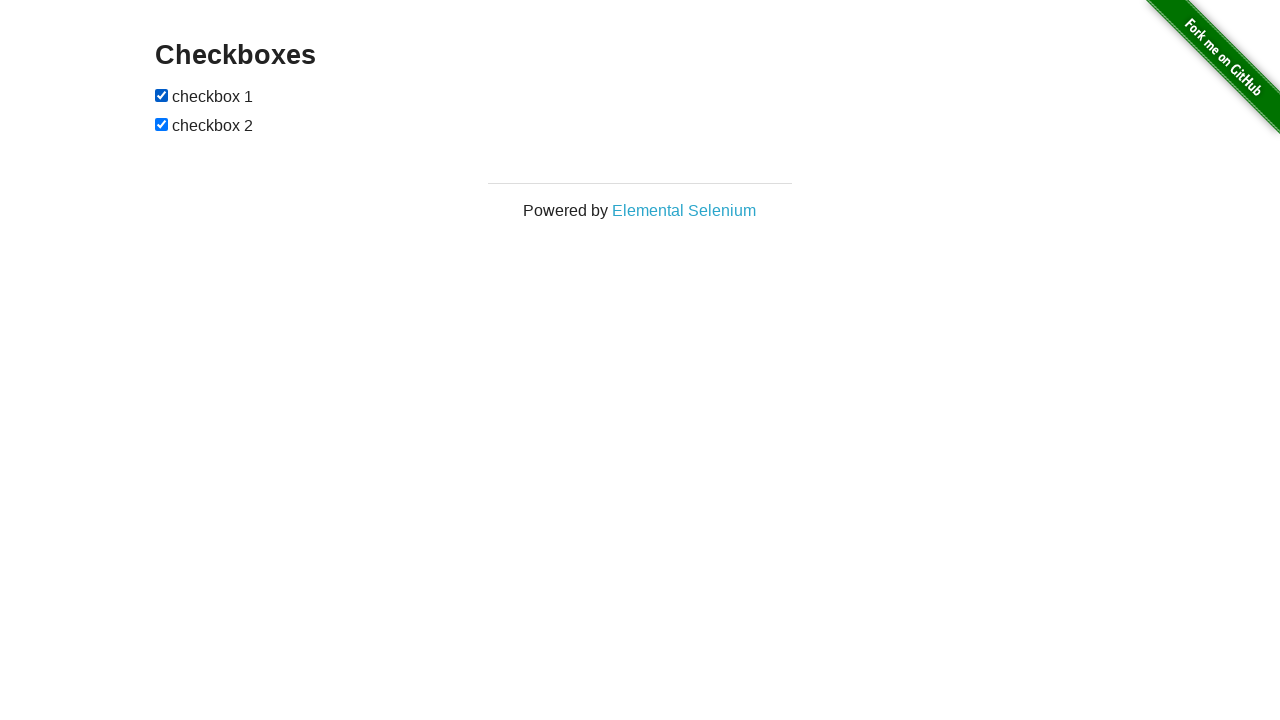